Tests the Contact link by opening the contact modal and then closing it

Starting URL: https://www.demoblaze.com/index.html

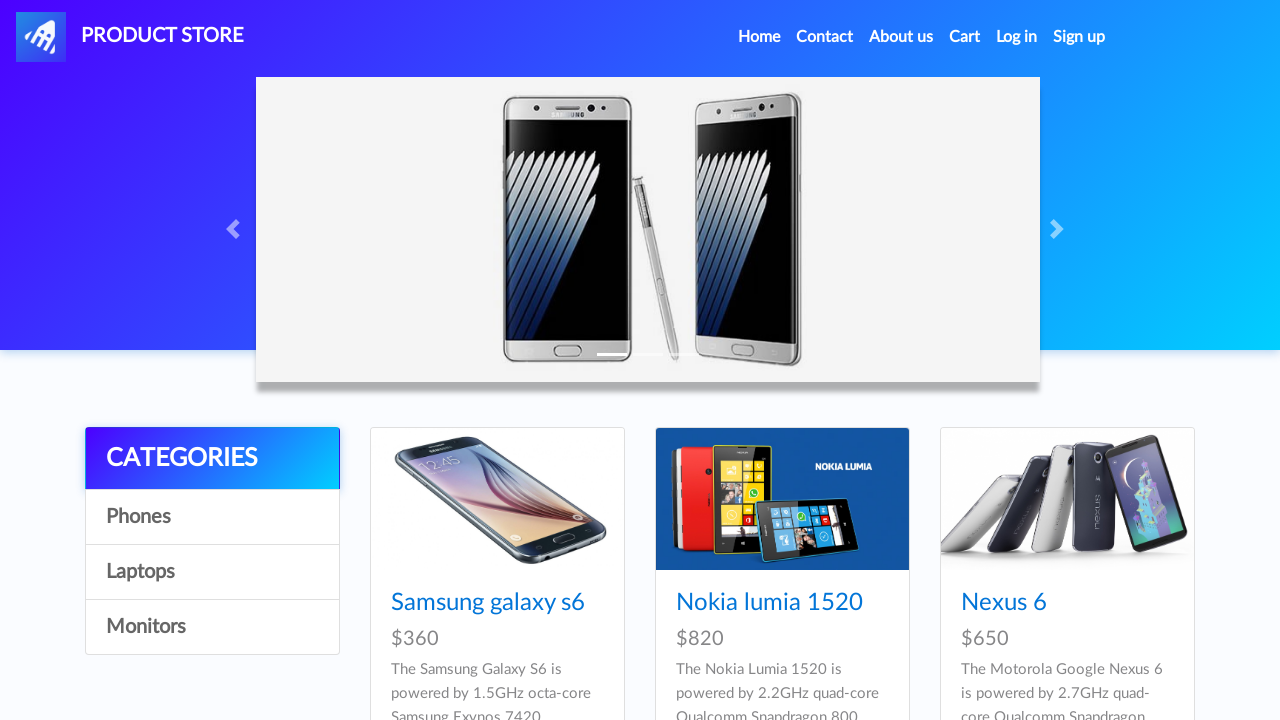

Clicked on the Contact link at (825, 37) on a:text('Contact')
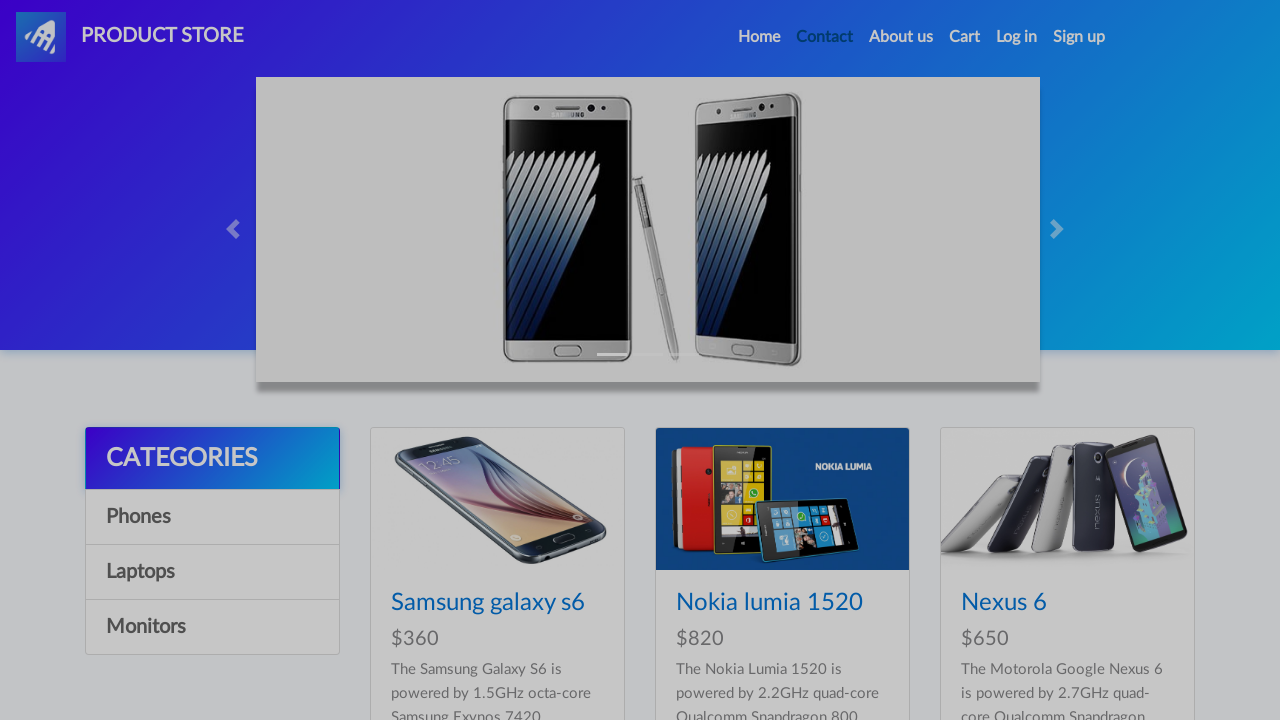

Contact modal appeared
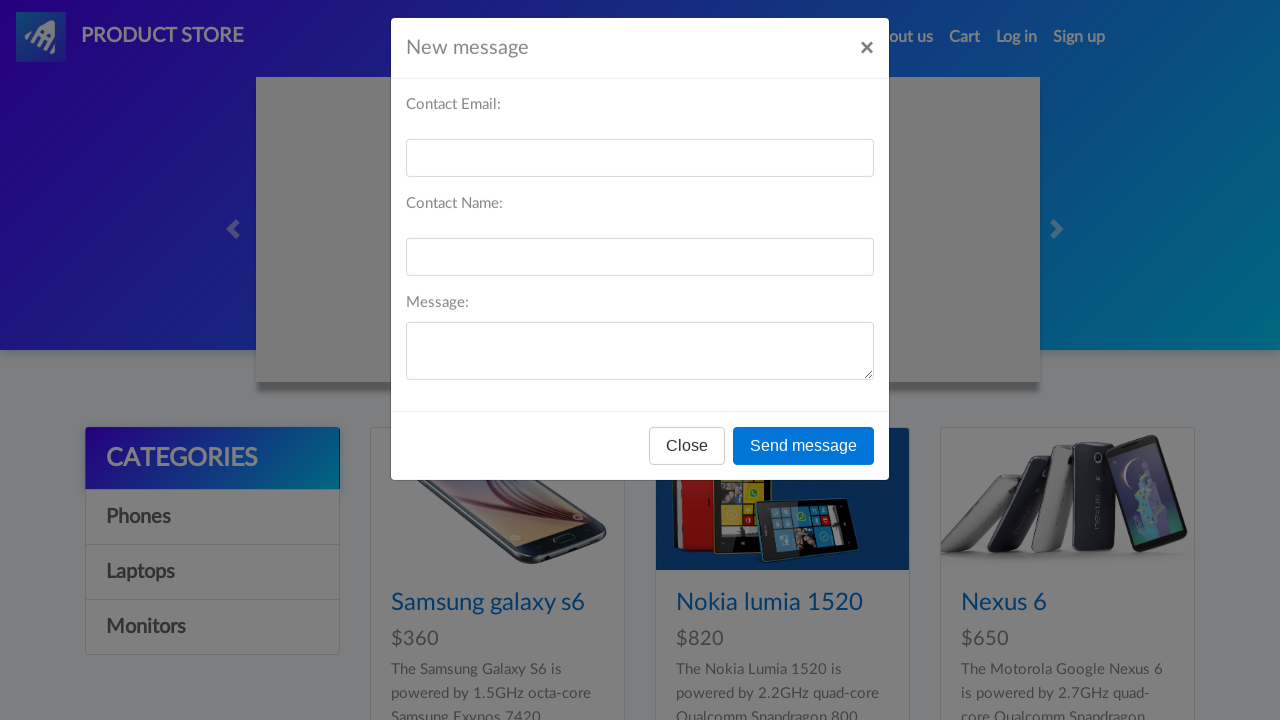

Clicked Close button to dismiss the Contact modal at (687, 459) on #exampleModal button:text('Close')
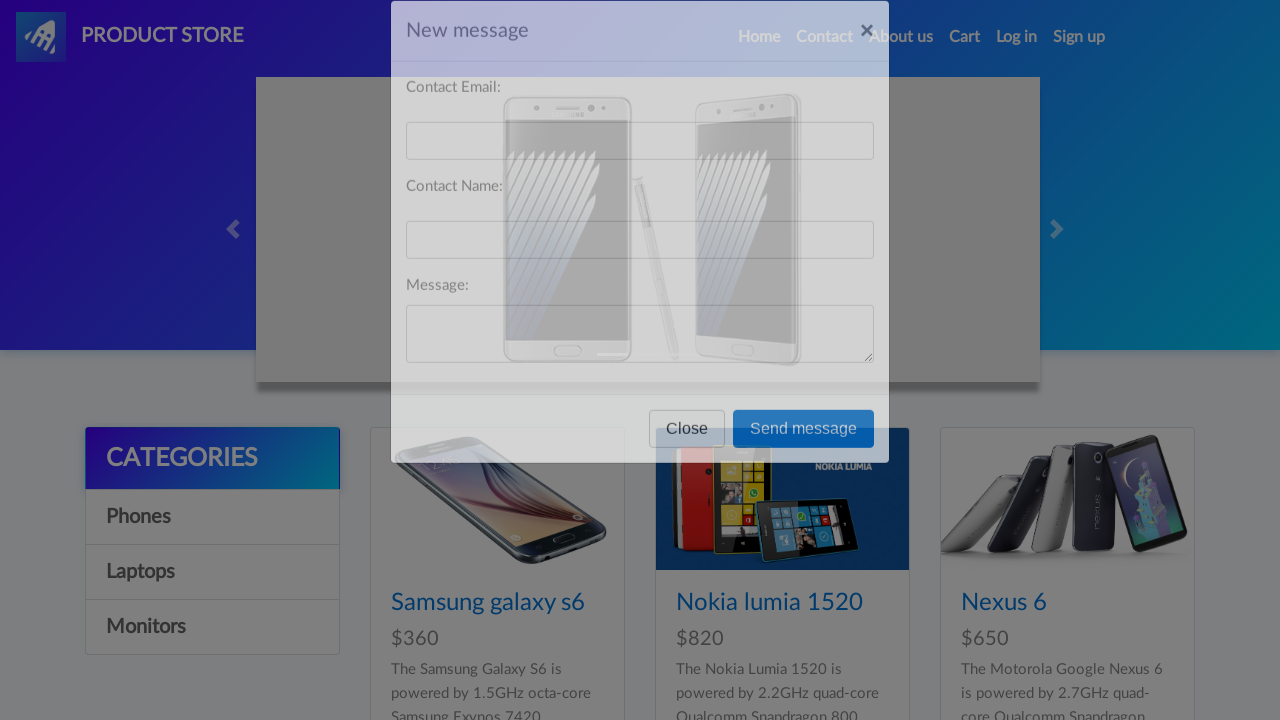

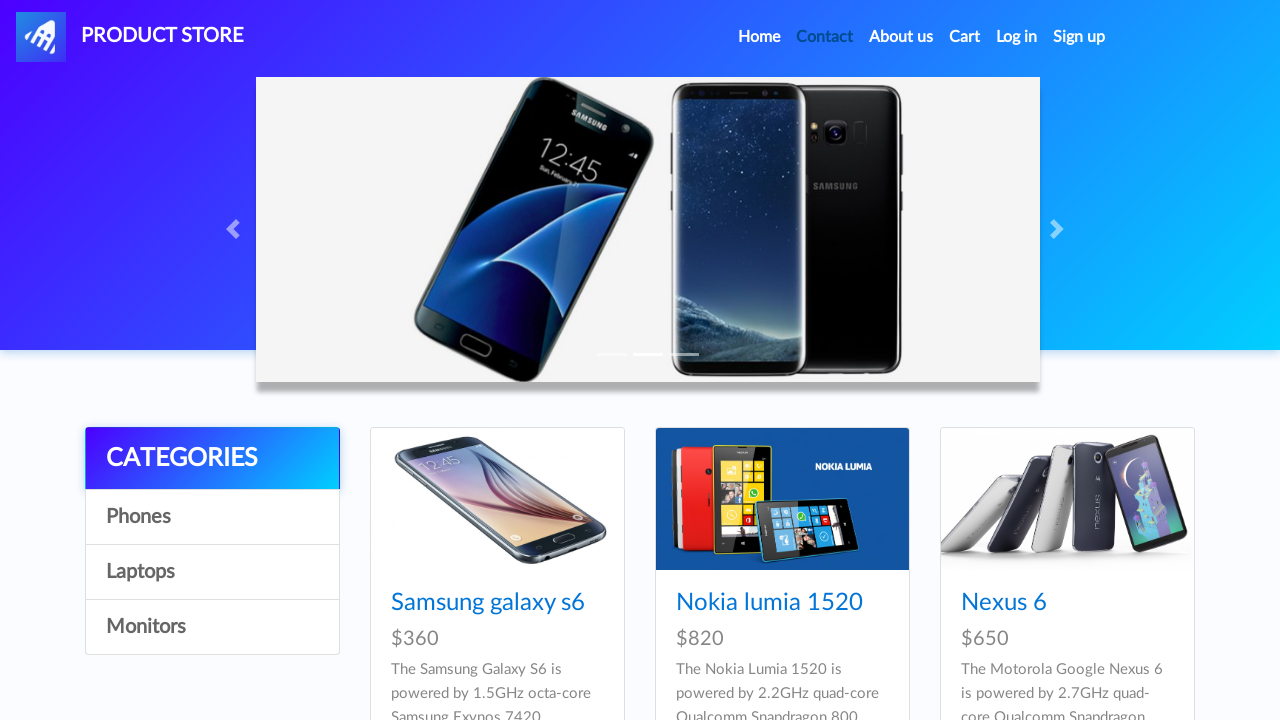